Tests e-commerce shopping cart functionality by adding multiple items to cart, proceeding to checkout, and applying a promo code

Starting URL: https://rahulshettyacademy.com/seleniumPractise/#/

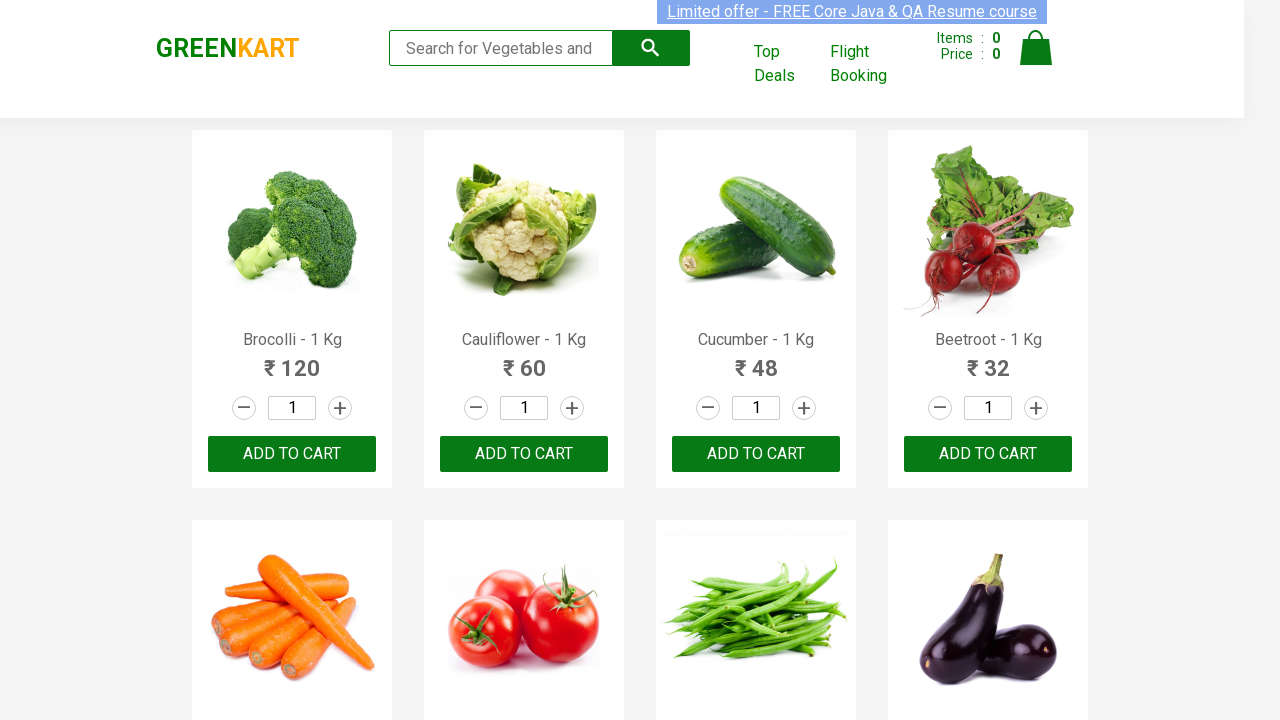

Retrieved all product names from the page
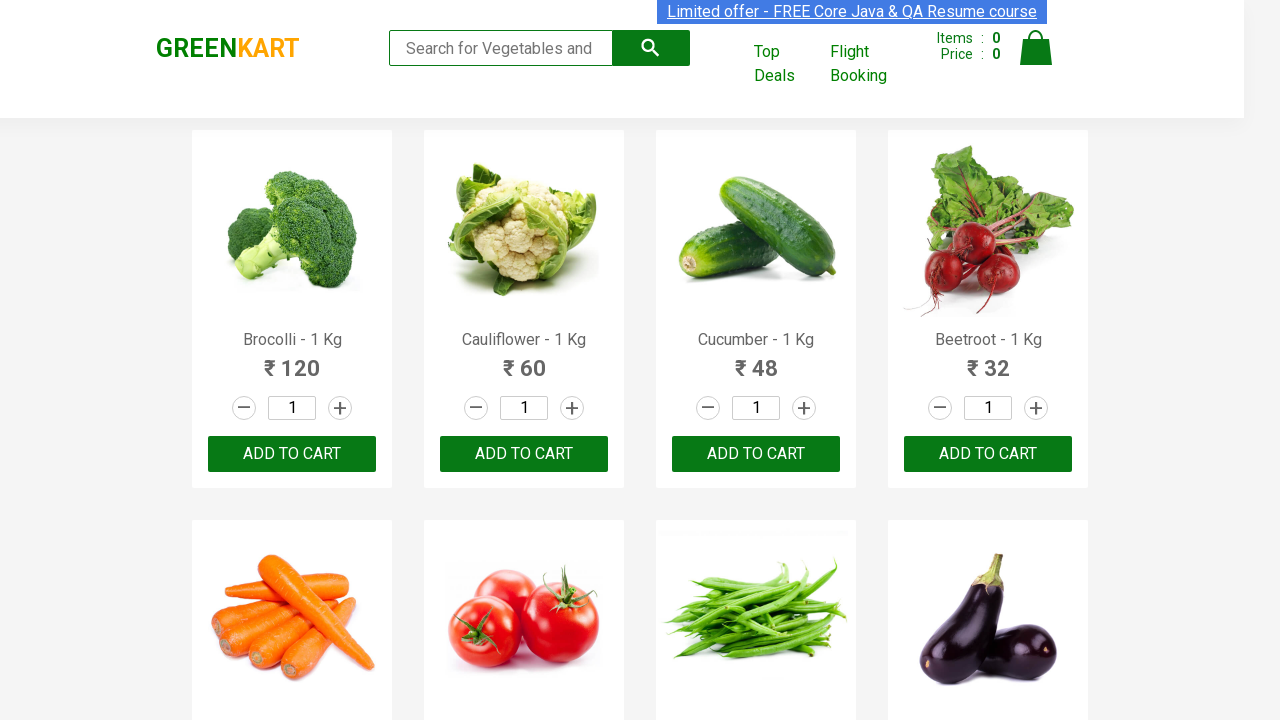

Added 'Brocolli' to cart (1/4) at (292, 454) on xpath=//div[@class='product-action']/button >> nth=0
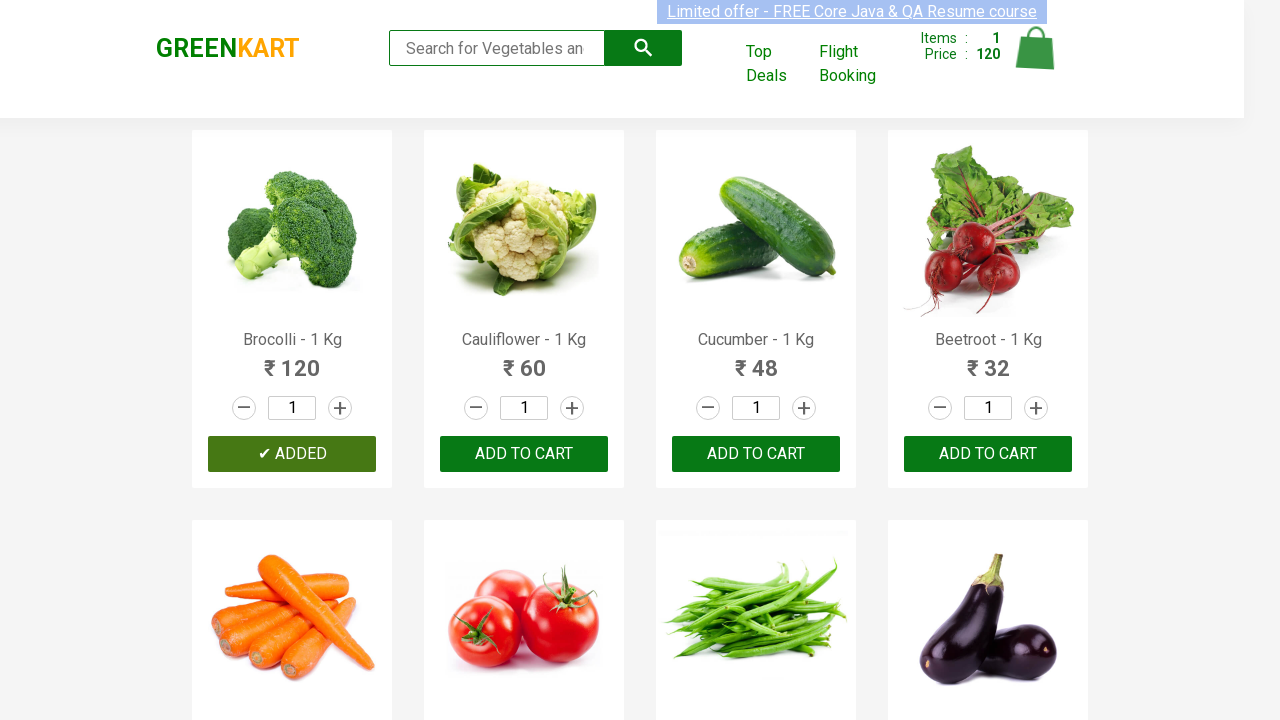

Added 'Cauliflower' to cart (2/4) at (524, 454) on xpath=//div[@class='product-action']/button >> nth=1
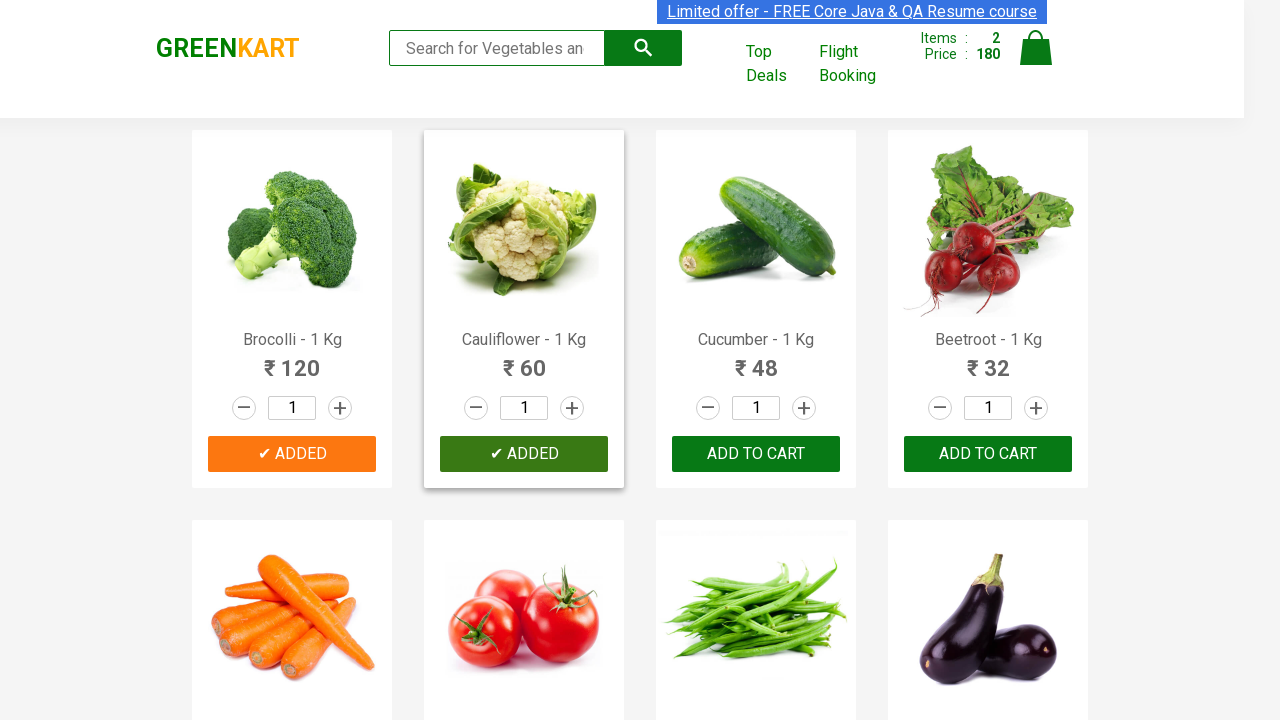

Added 'Cucumber' to cart (3/4) at (756, 454) on xpath=//div[@class='product-action']/button >> nth=2
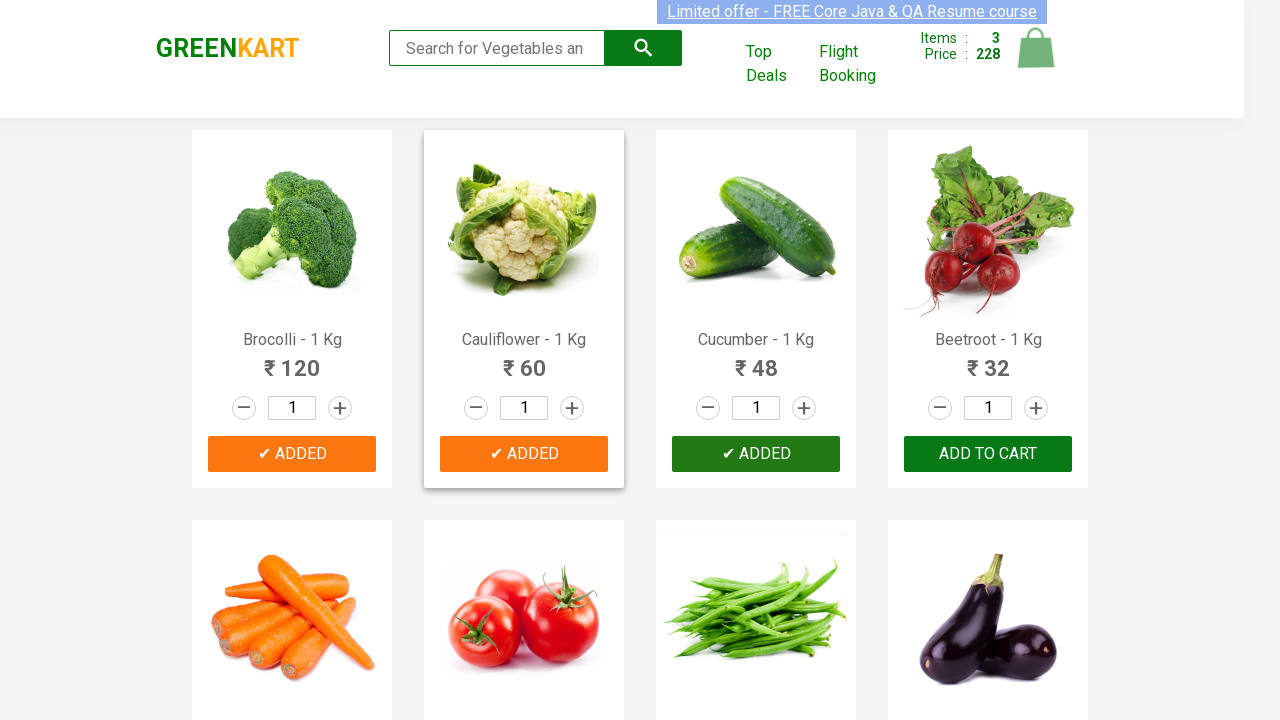

Added 'Beetroot' to cart (4/4) at (988, 454) on xpath=//div[@class='product-action']/button >> nth=3
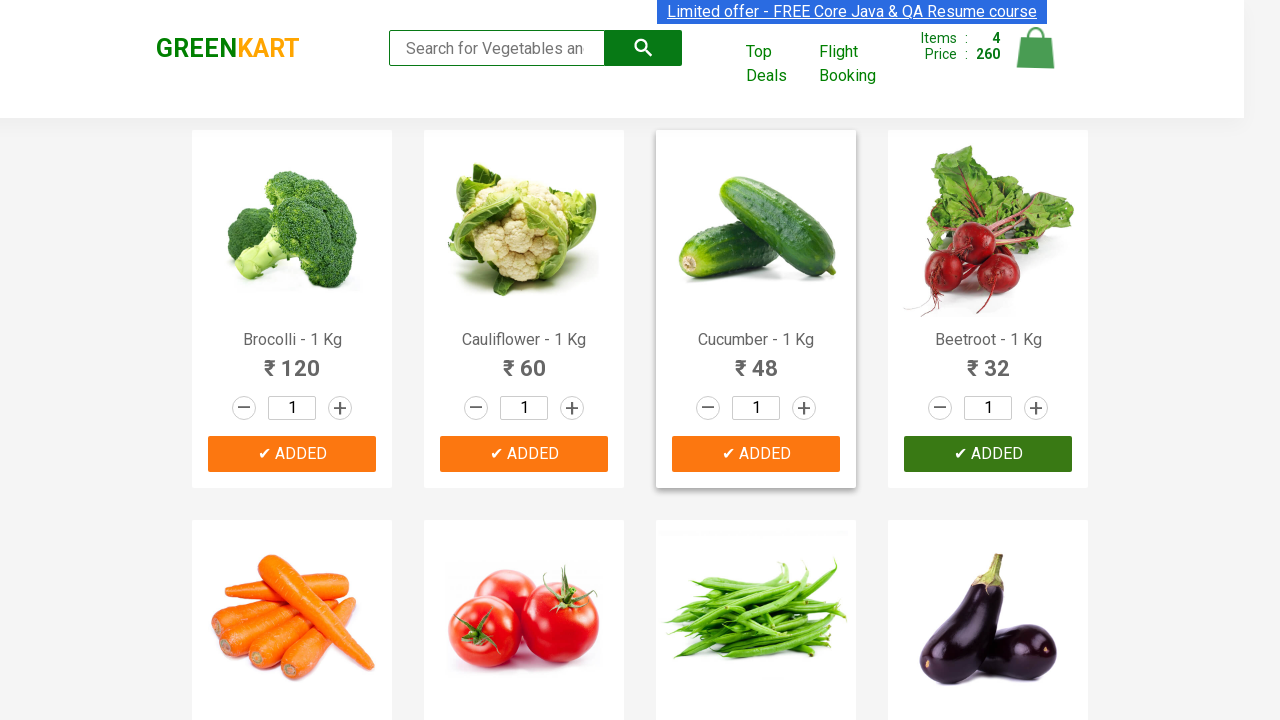

Clicked on cart icon to view shopping cart at (1036, 48) on xpath=//img[@alt='Cart']
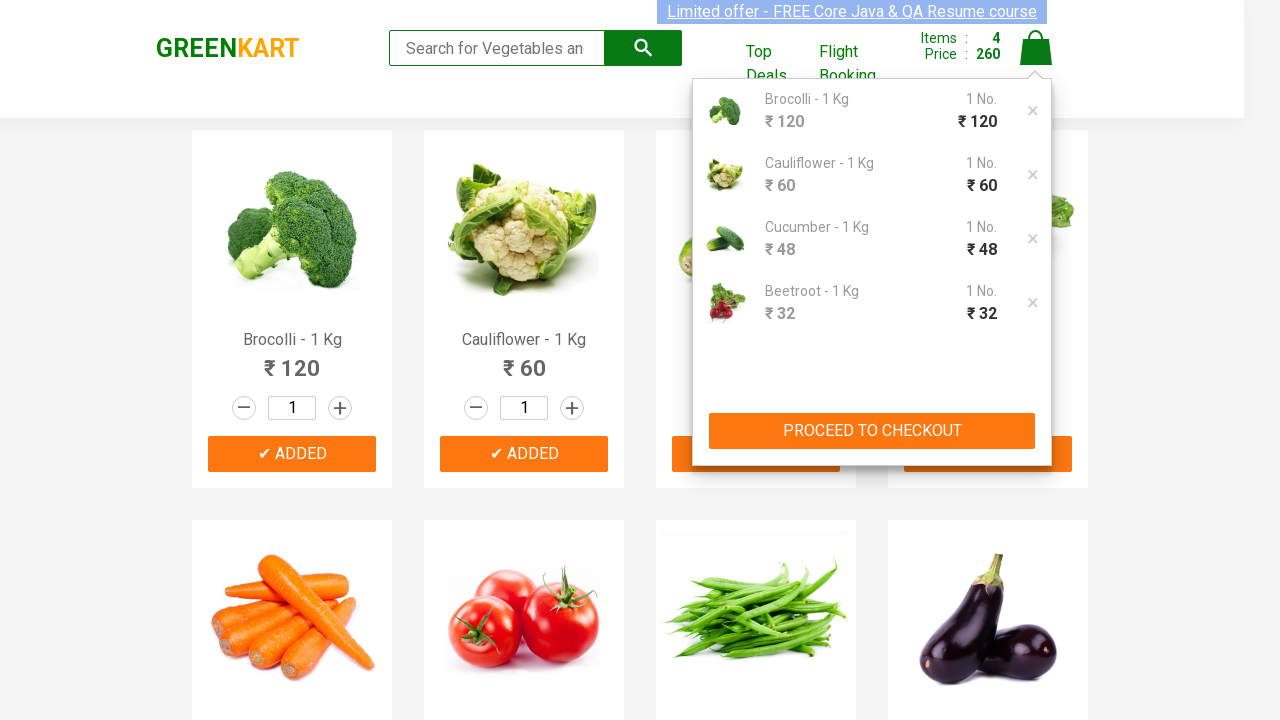

Clicked 'PROCEED TO CHECKOUT' button at (872, 431) on xpath=//button[text()='PROCEED TO CHECKOUT']
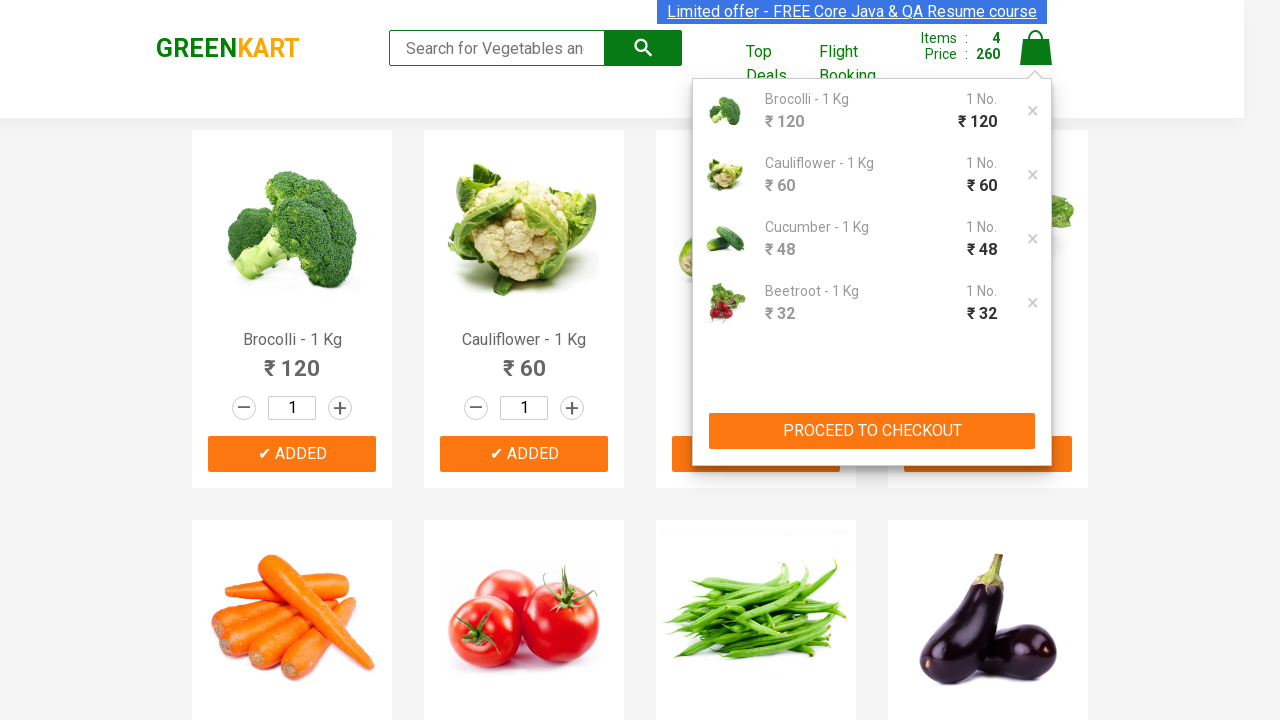

Promo code input field became visible
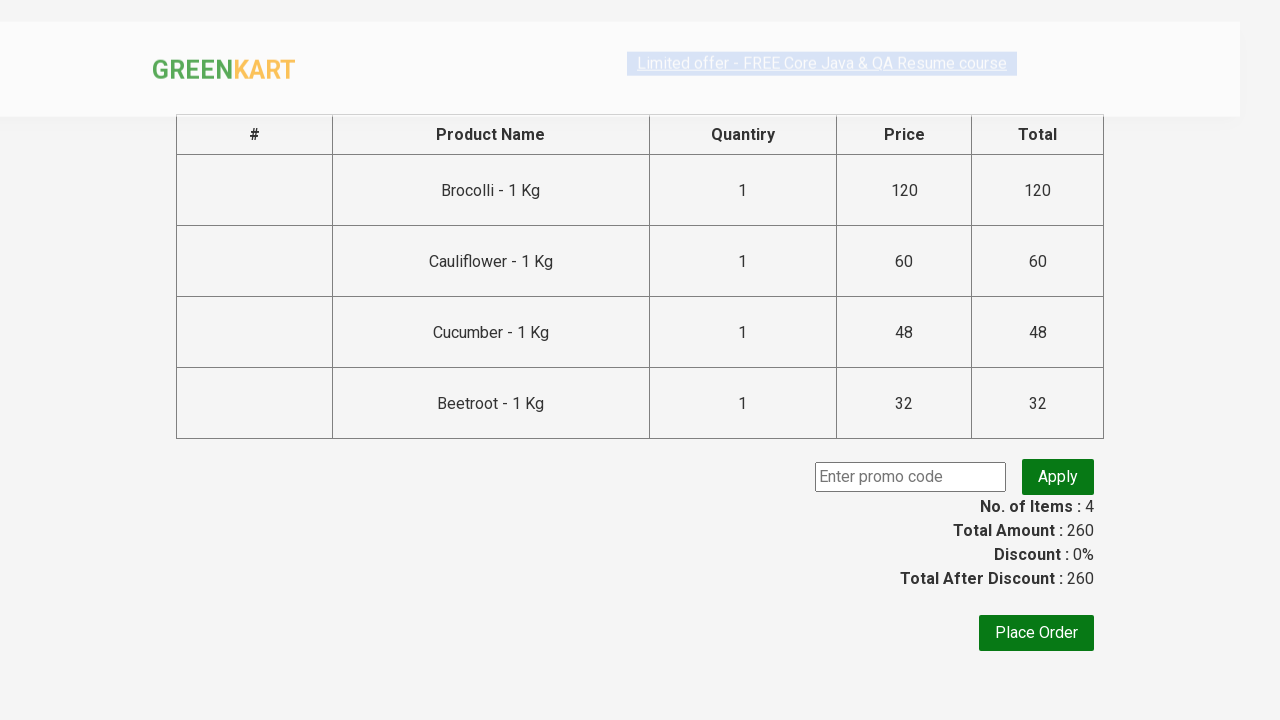

Filled promo code field with 'rahulshettyacademy' on //input[@class='promoCode']
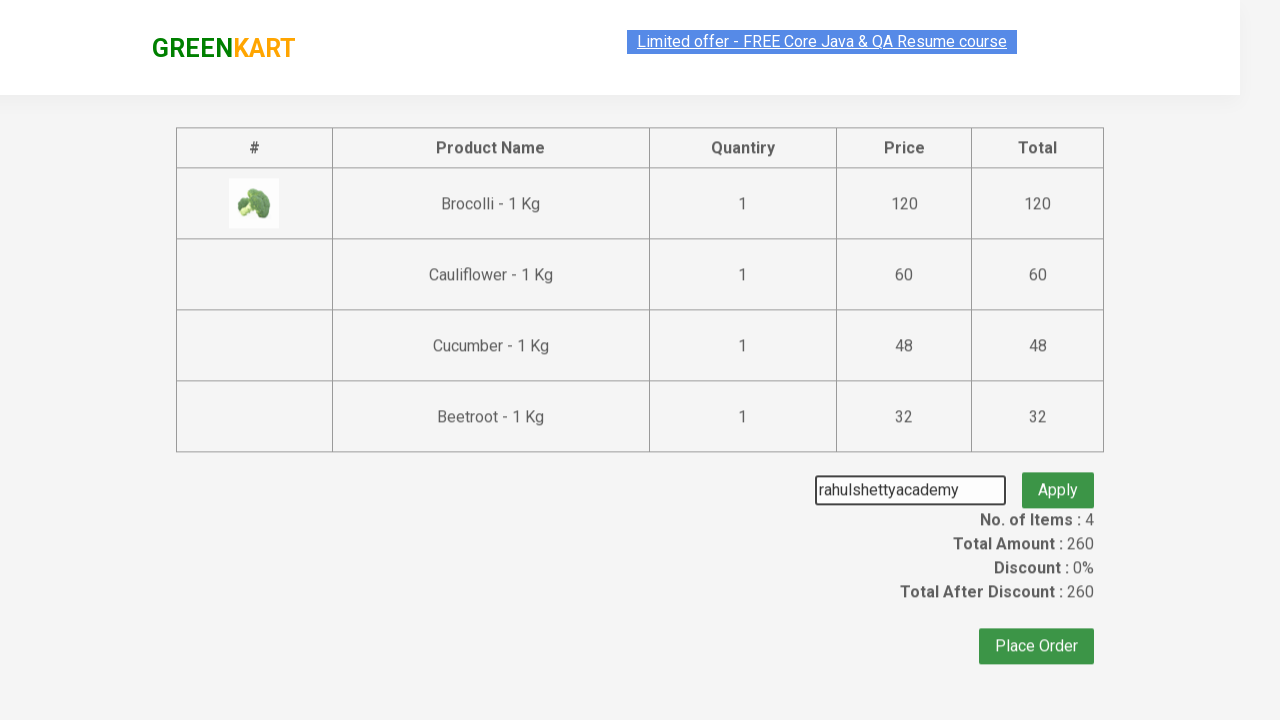

Clicked 'Apply' button to apply promo code at (1058, 477) on xpath=//button[@class='promoBtn']
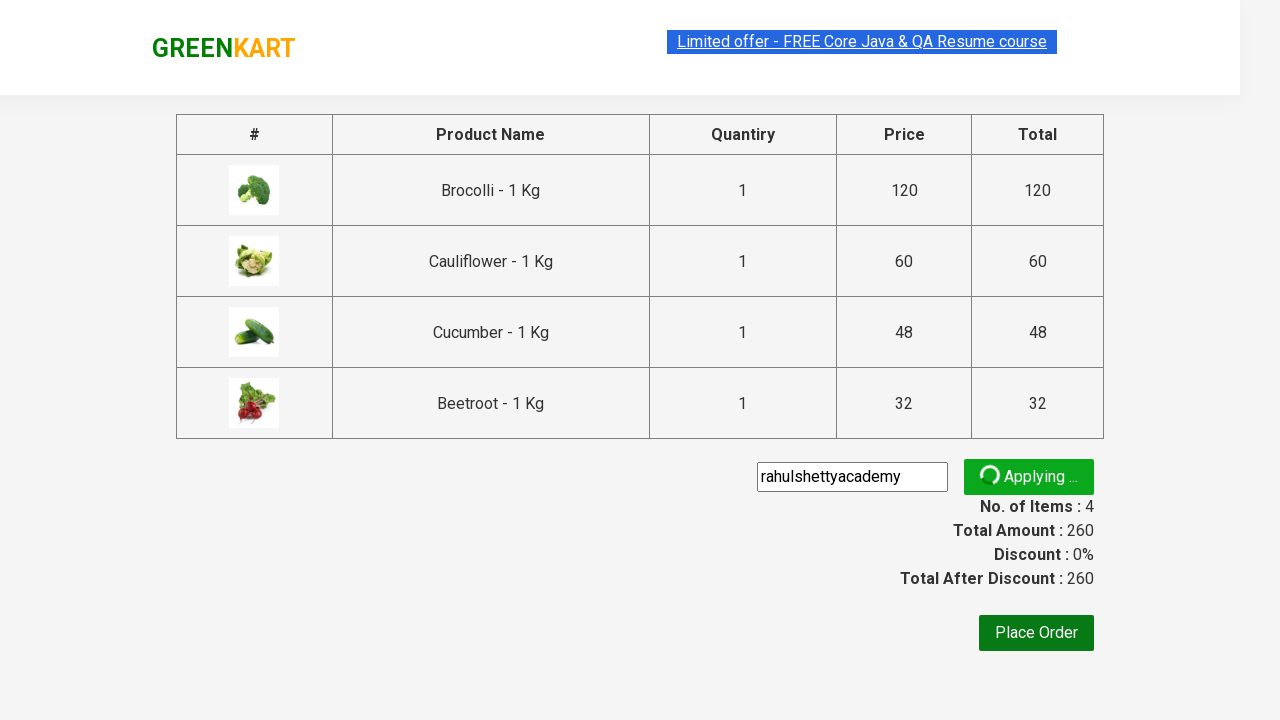

Promo code confirmation message appeared
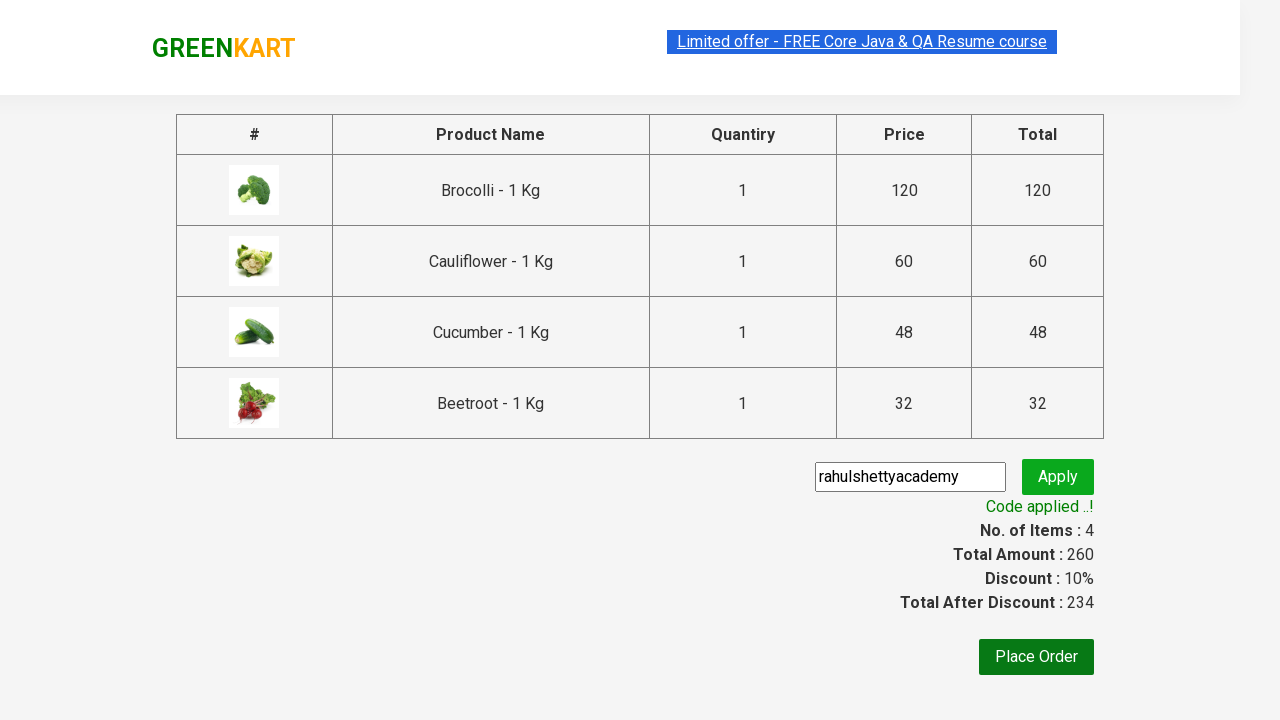

Retrieved promo confirmation text: 'Code applied ..!'
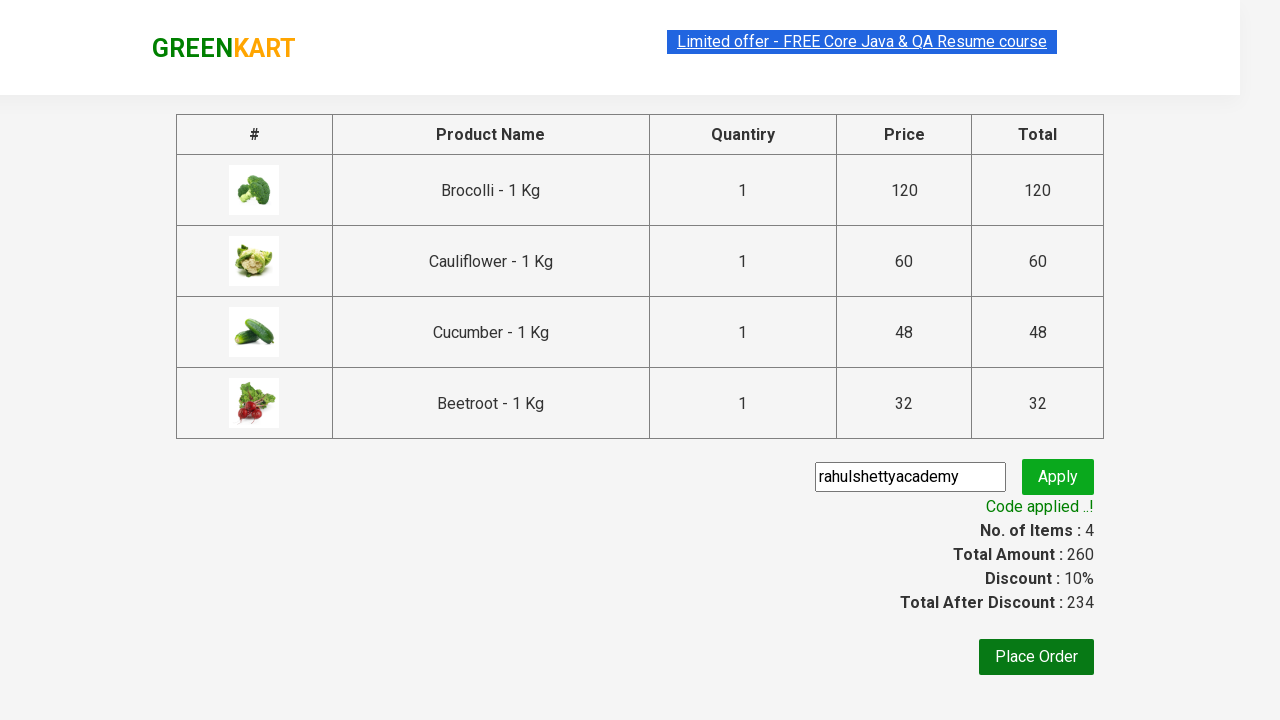

Assertion passed: Promo code was successfully applied
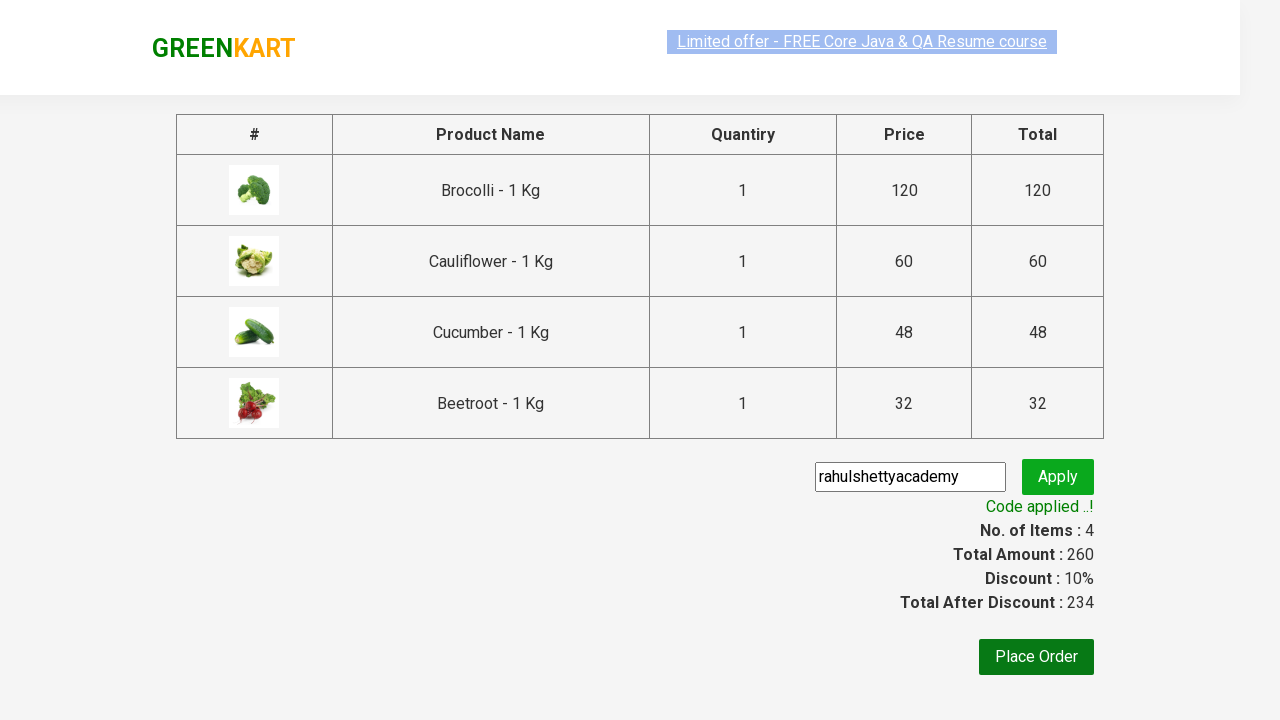

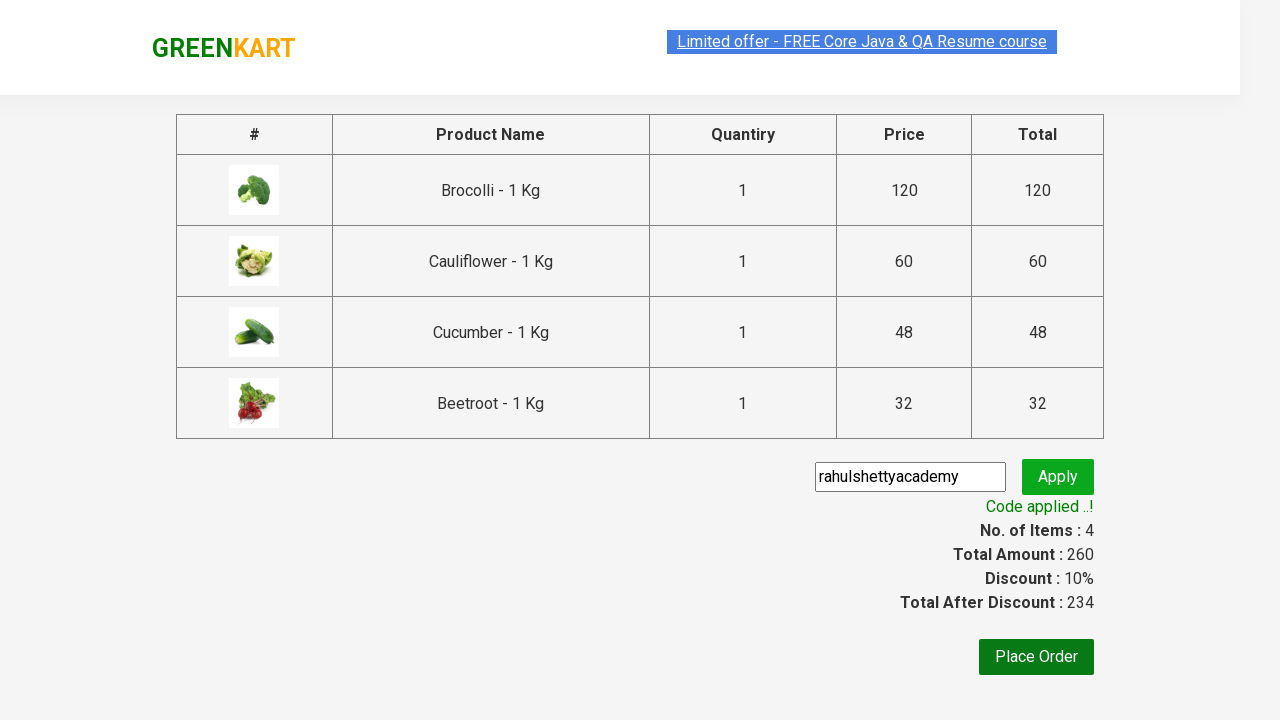